Tests checkbox interactions by clicking on unchecked and checked checkboxes to toggle their states

Starting URL: https://the-internet.herokuapp.com/

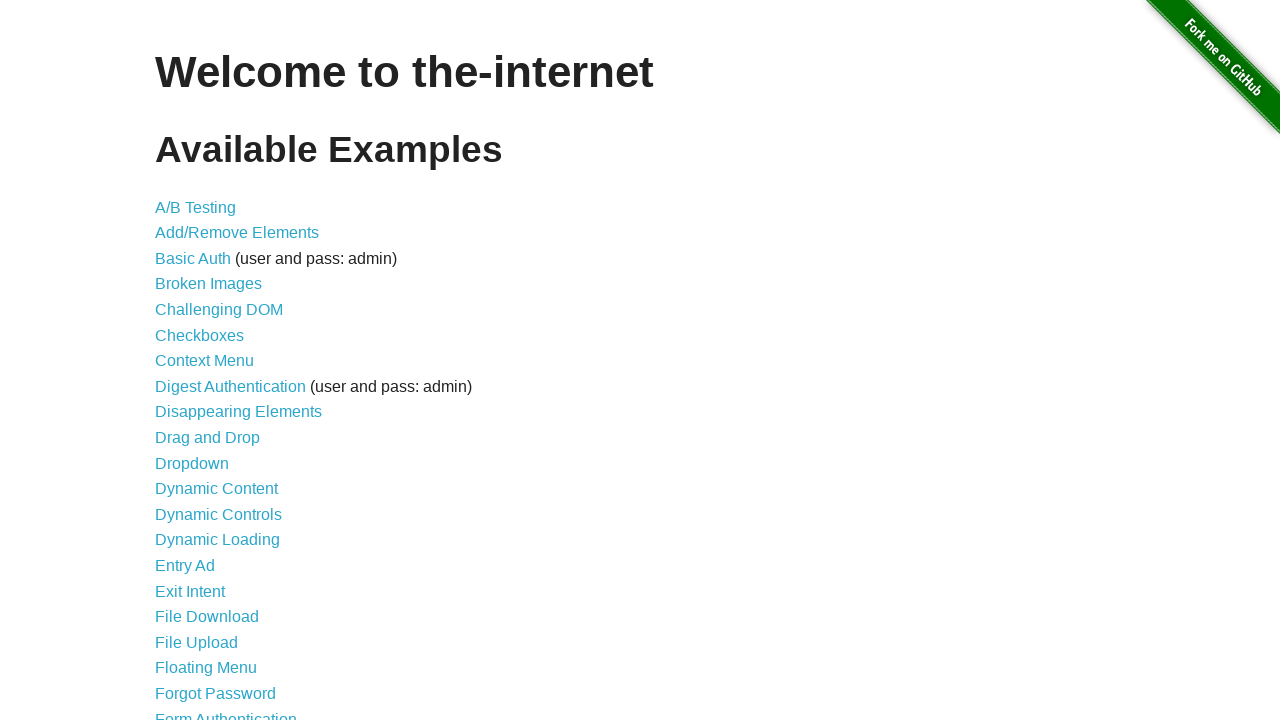

Waited for Checkboxes link to be visible
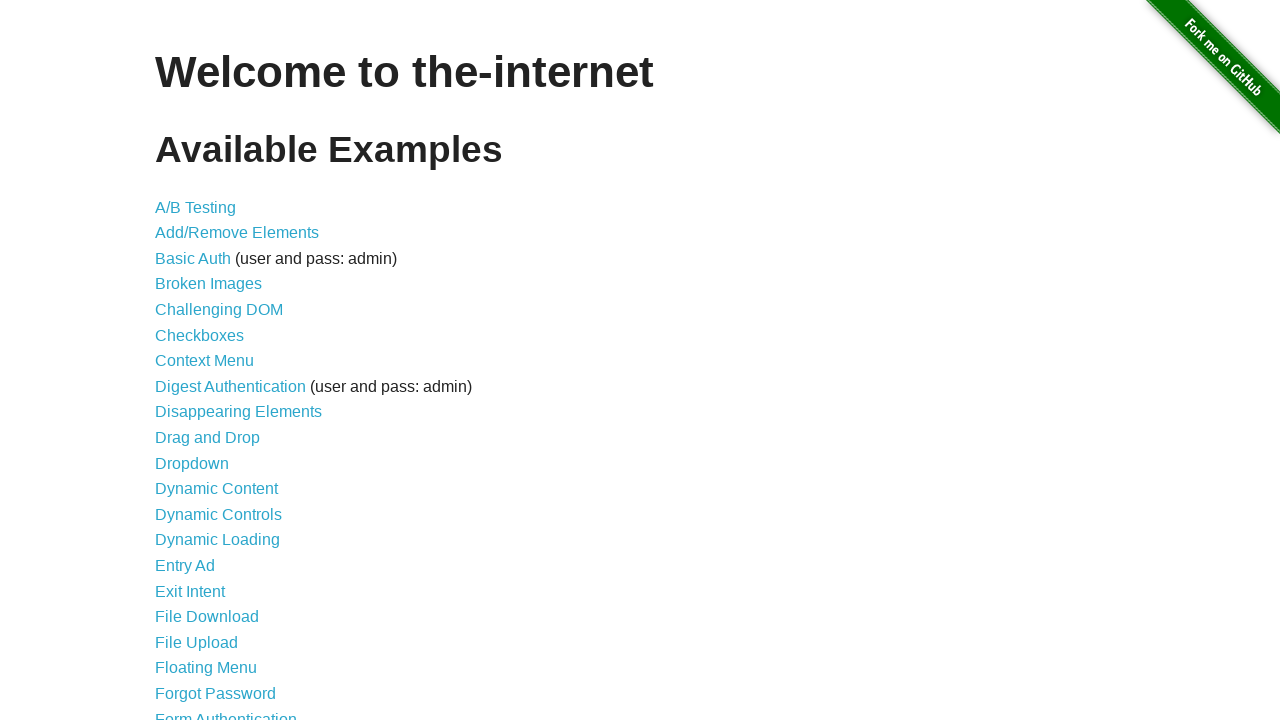

Clicked on Checkboxes link at (200, 335) on xpath=//*[contains(text(), 'Checkboxes')]
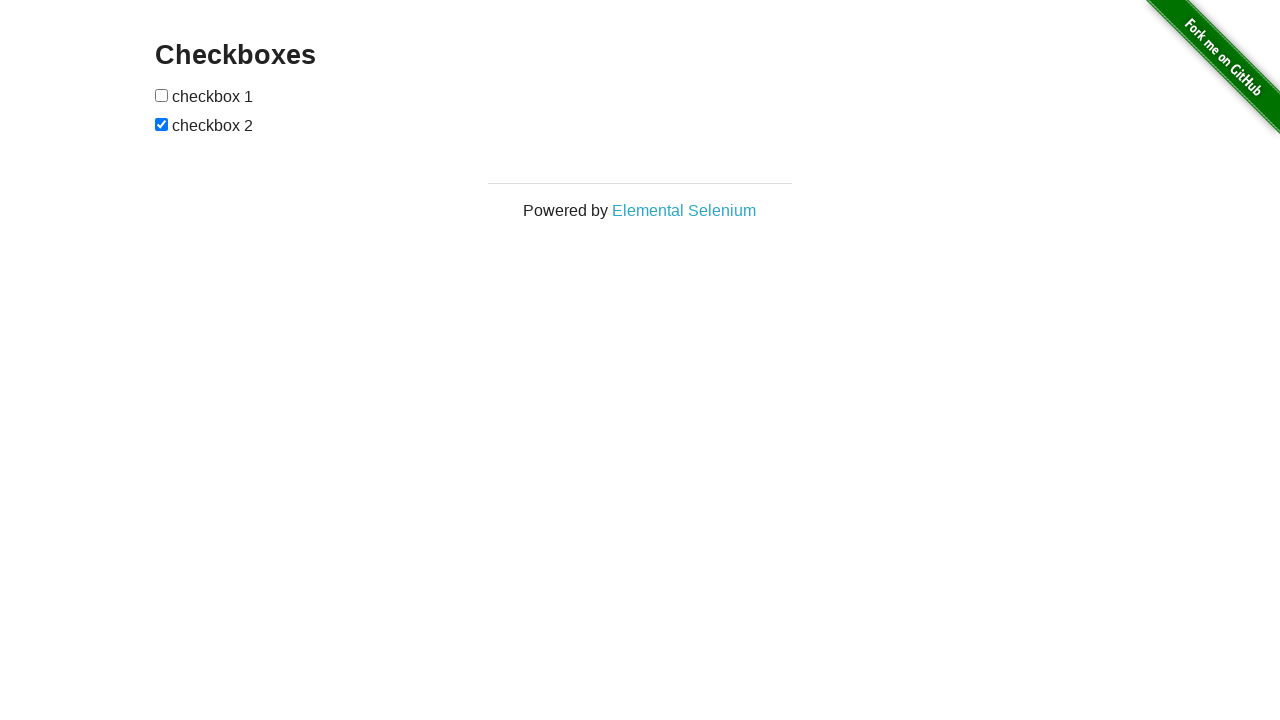

Clicked unchecked checkbox to toggle it to checked at (162, 95) on input[type="checkbox"]:not(:checked)
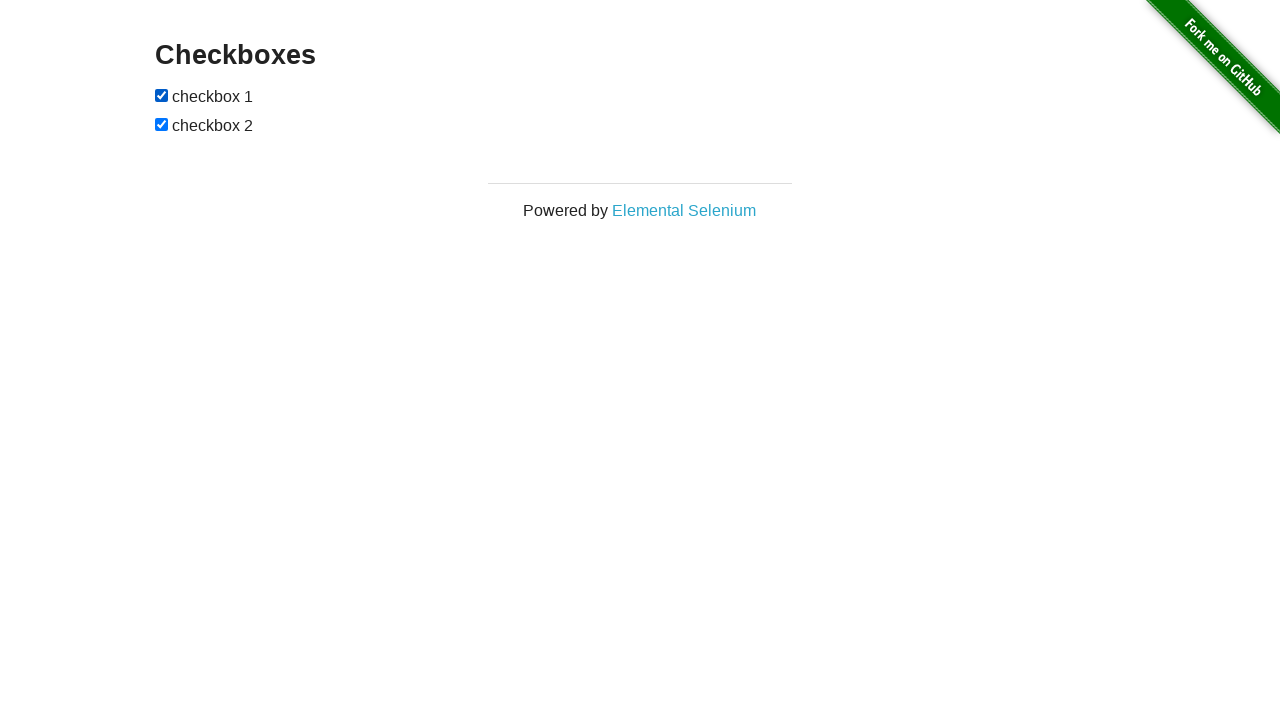

Clicked checked checkbox to toggle it to unchecked at (162, 95) on input[type="checkbox"]:checked
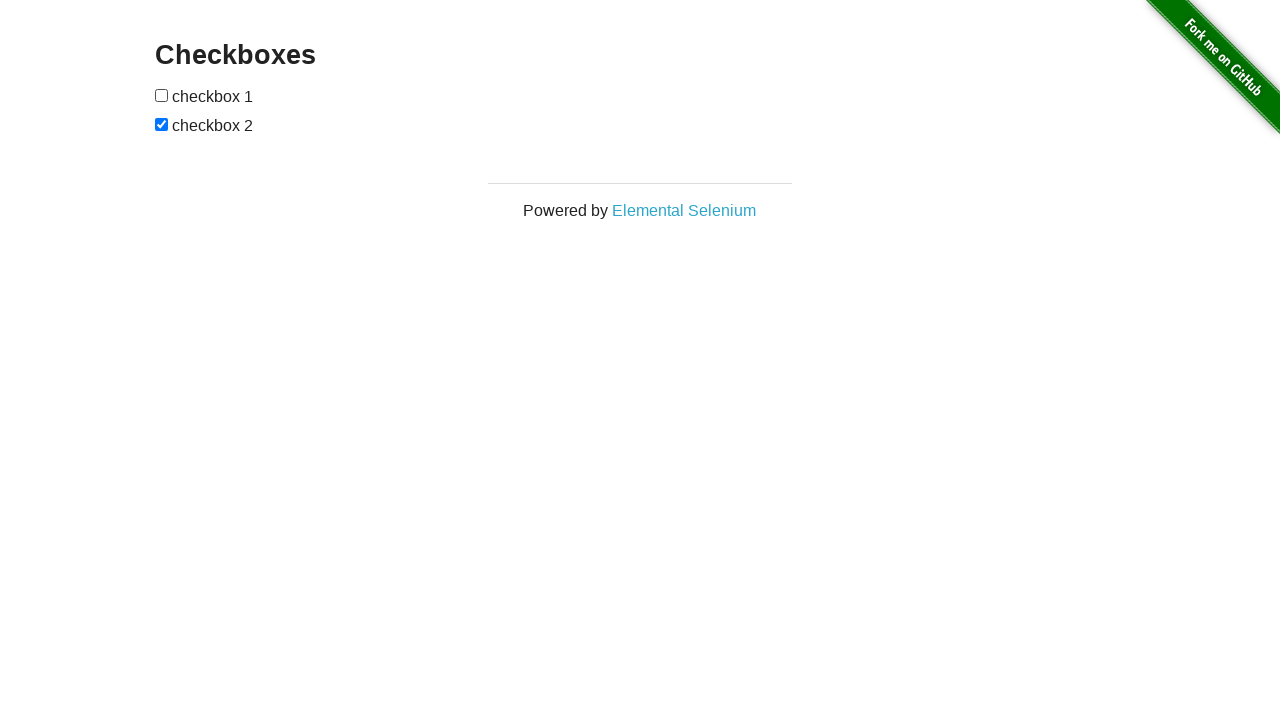

Navigated back to previous page
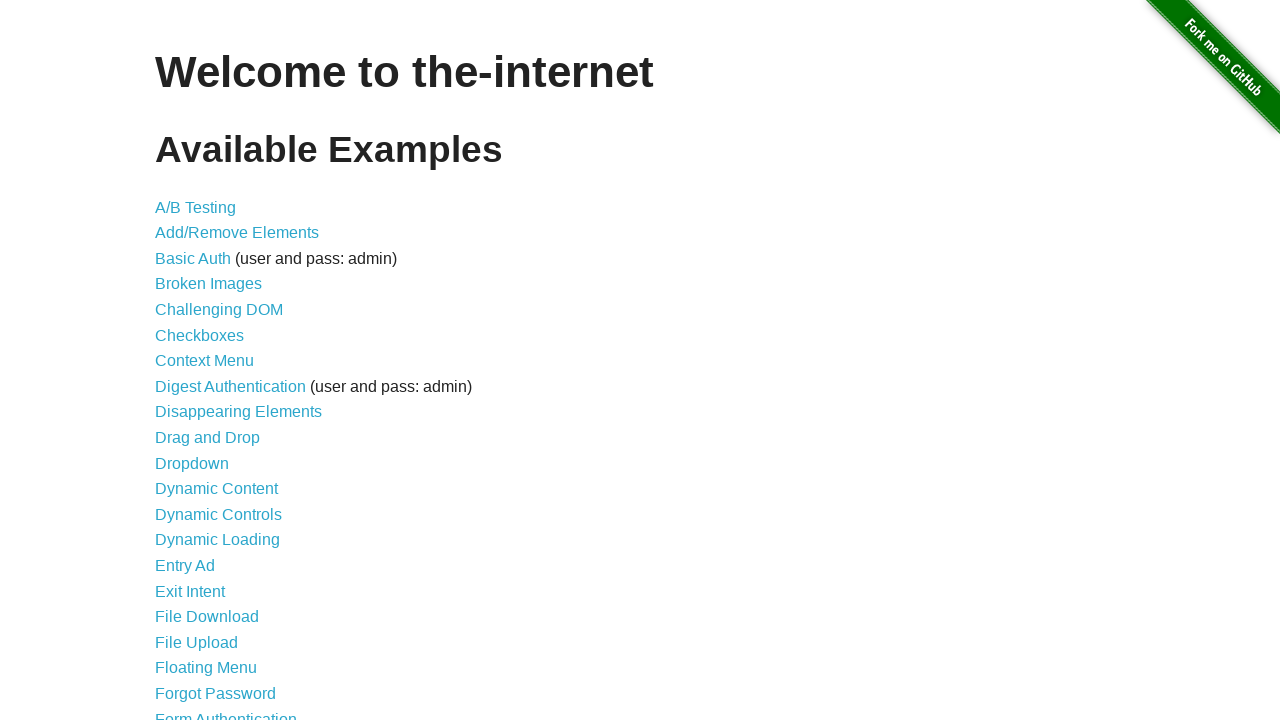

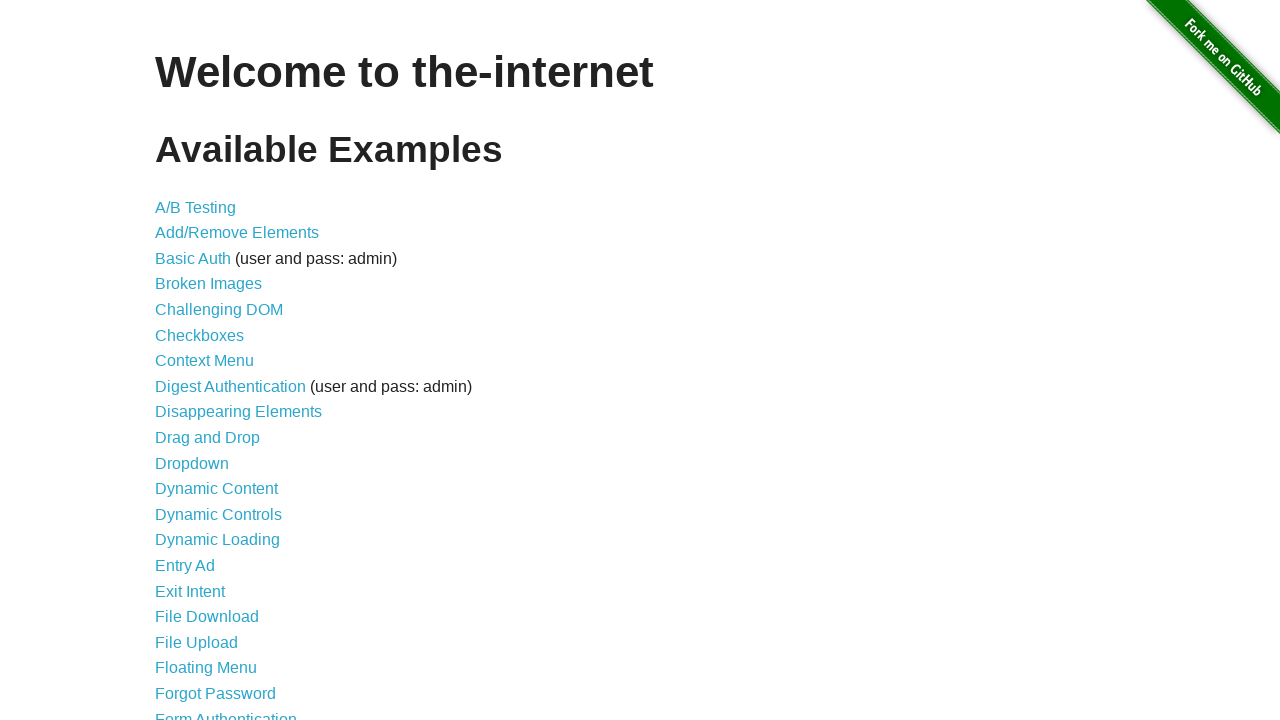